Tests search functionality by searching for "frameworks" and verifying results, then searching for "selenium" to verify no results message

Starting URL: https://xflix-qa.vercel.app/

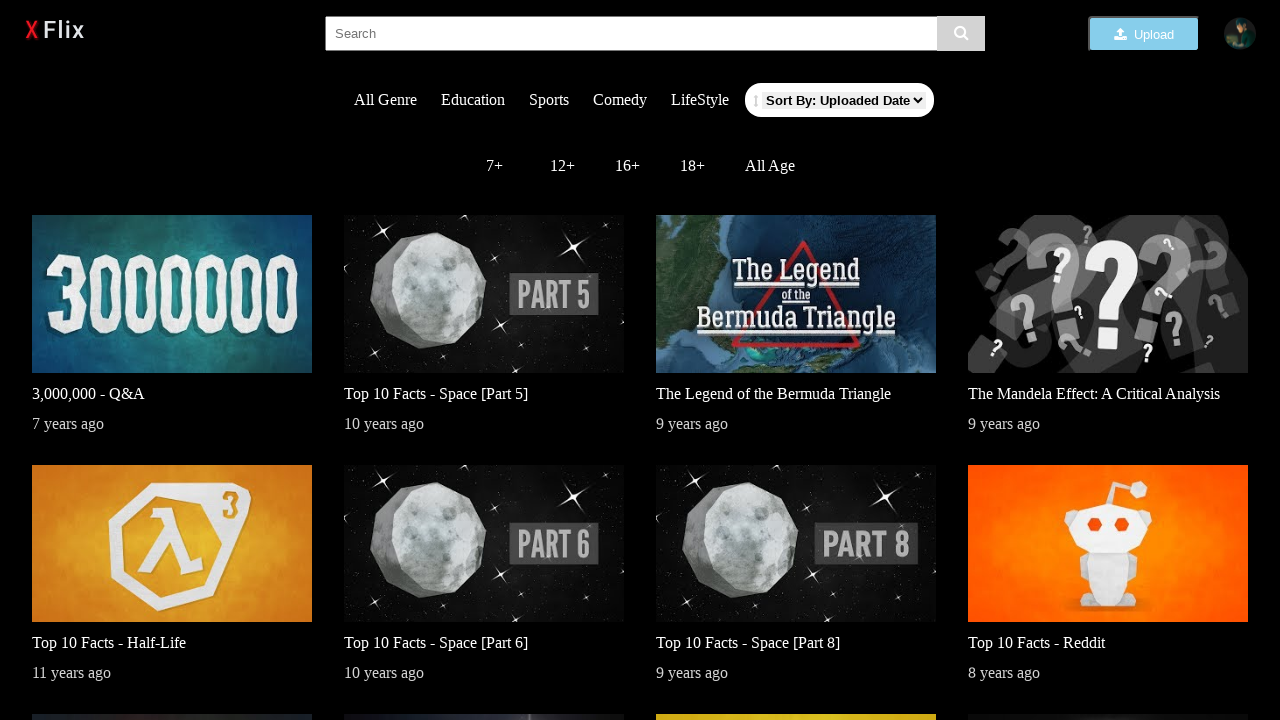

Filled search field with 'frameworks' on input.search-input
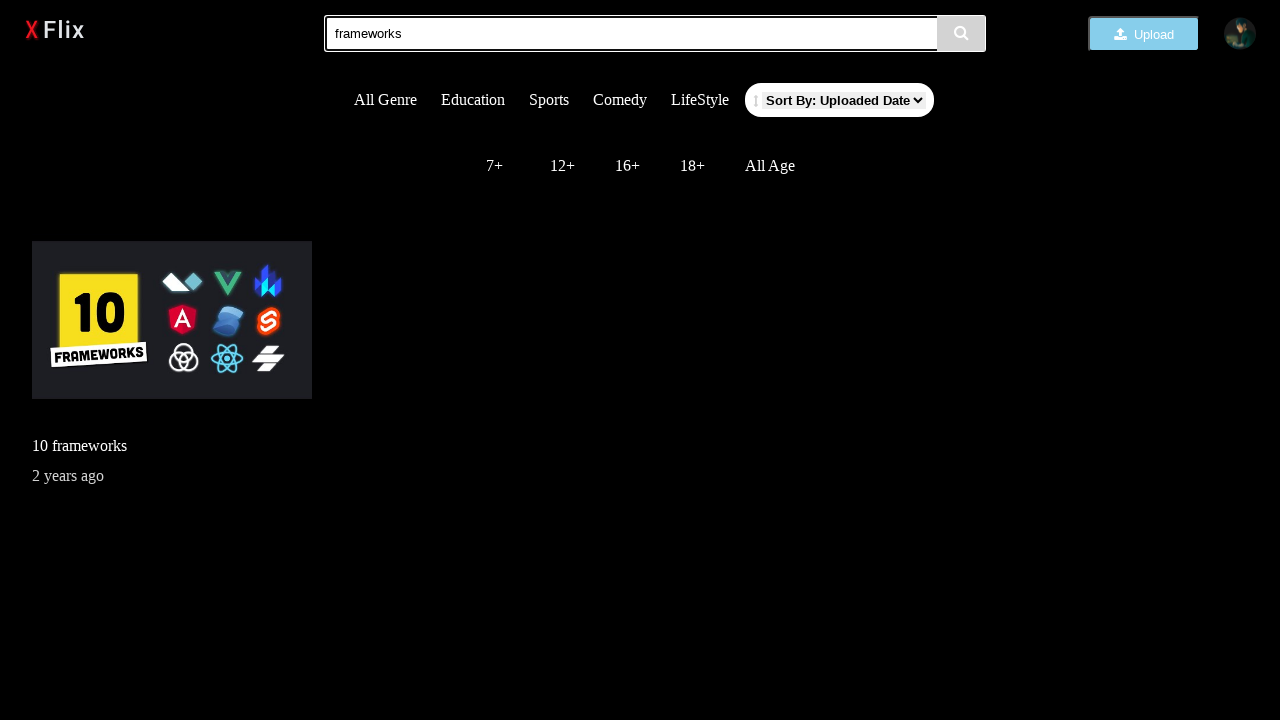

Search results for 'frameworks' loaded
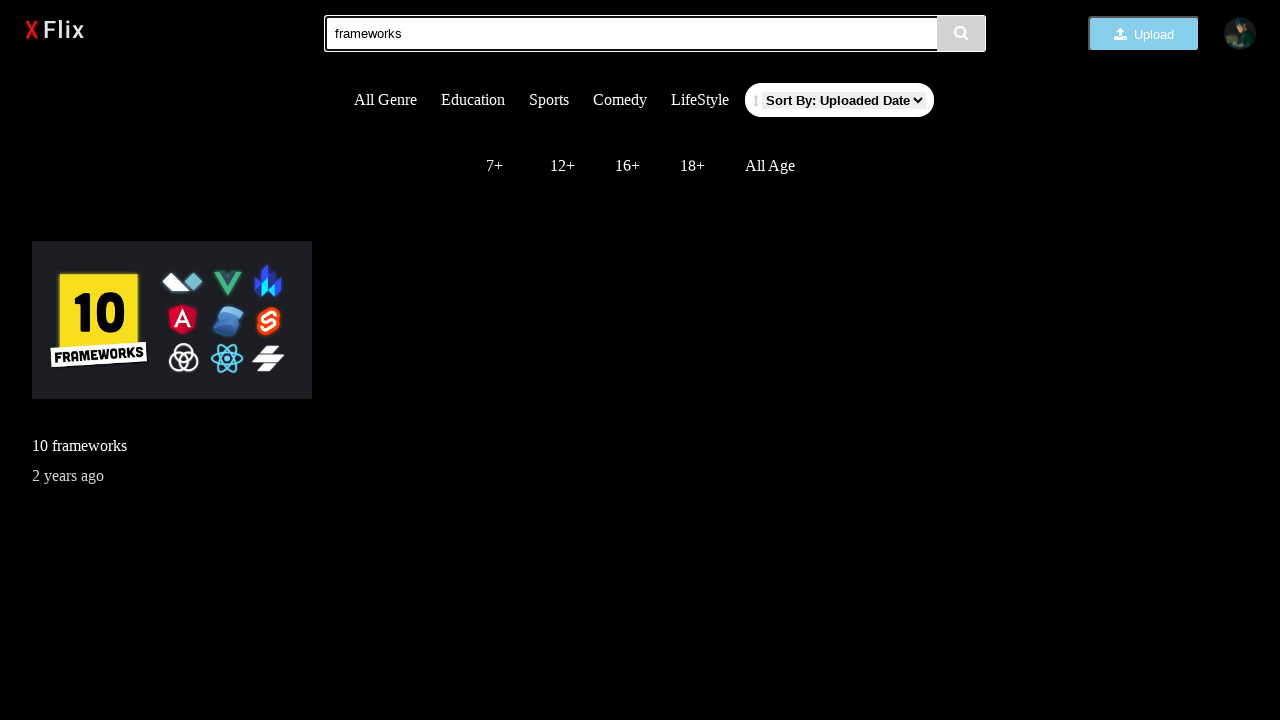

Verified result 1 contains 'frameworks' in title
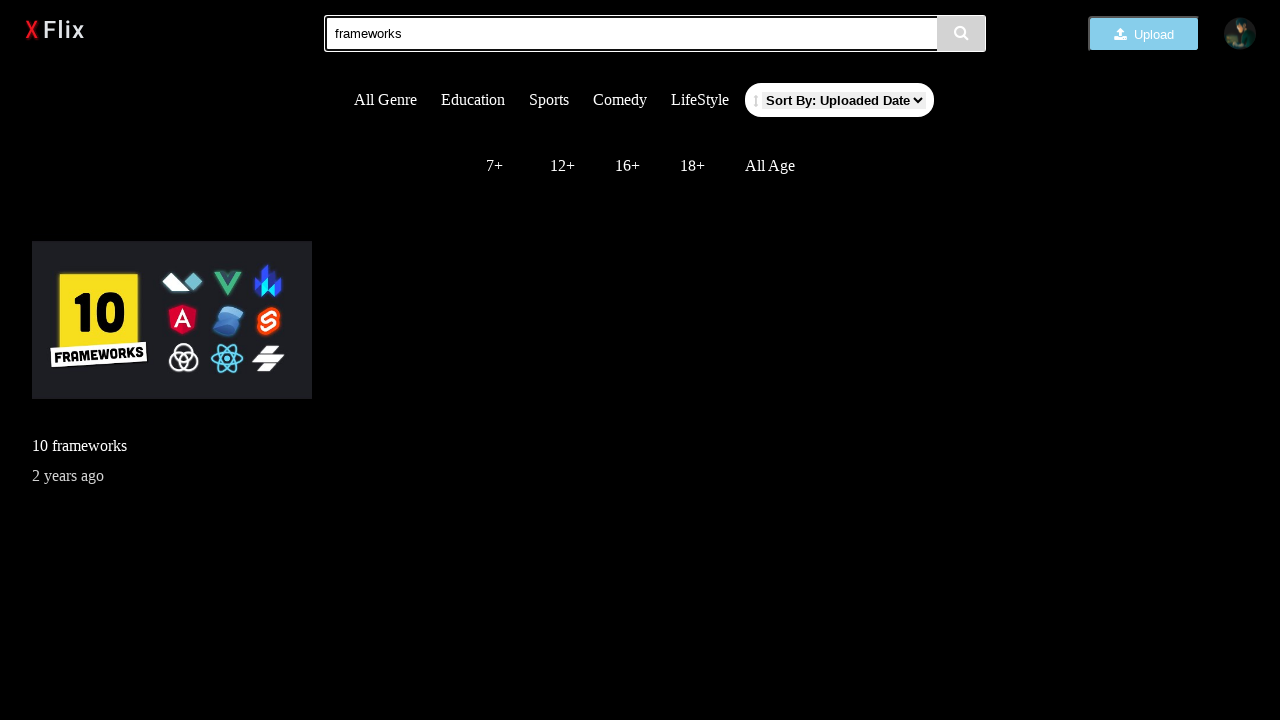

Cleared search field on input.search-input
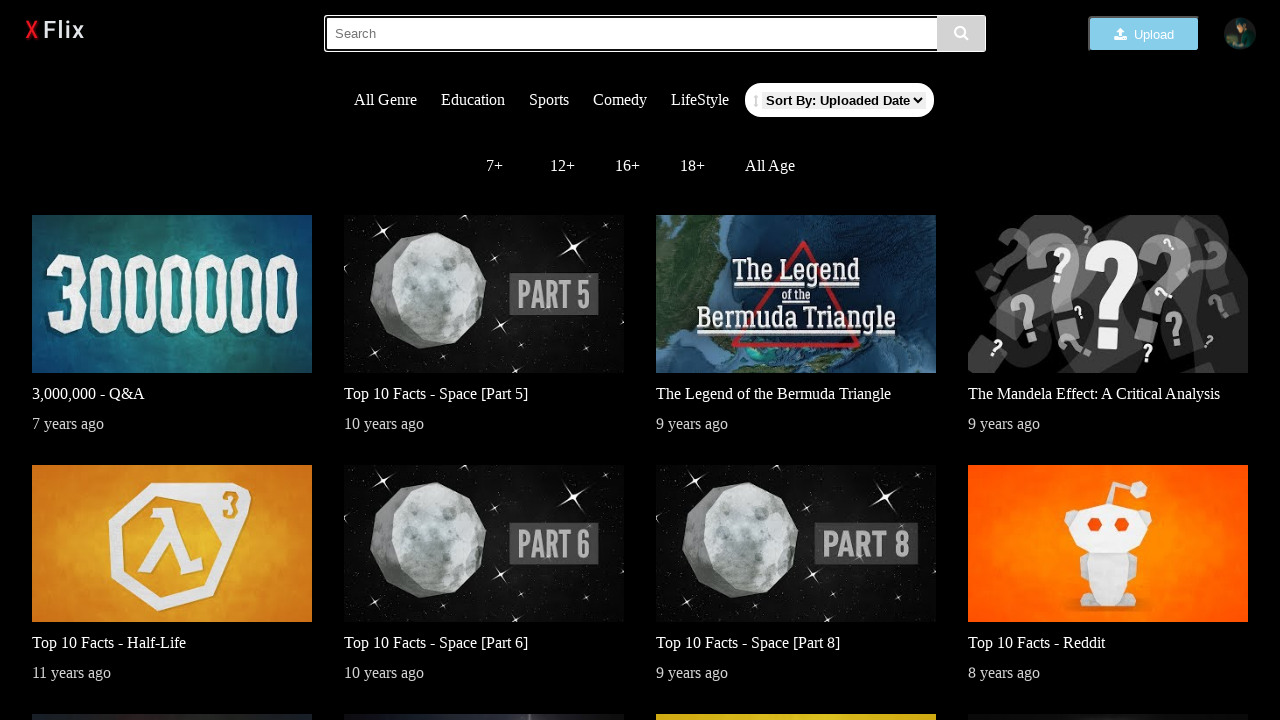

Filled search field with 'selenium' on input.search-input
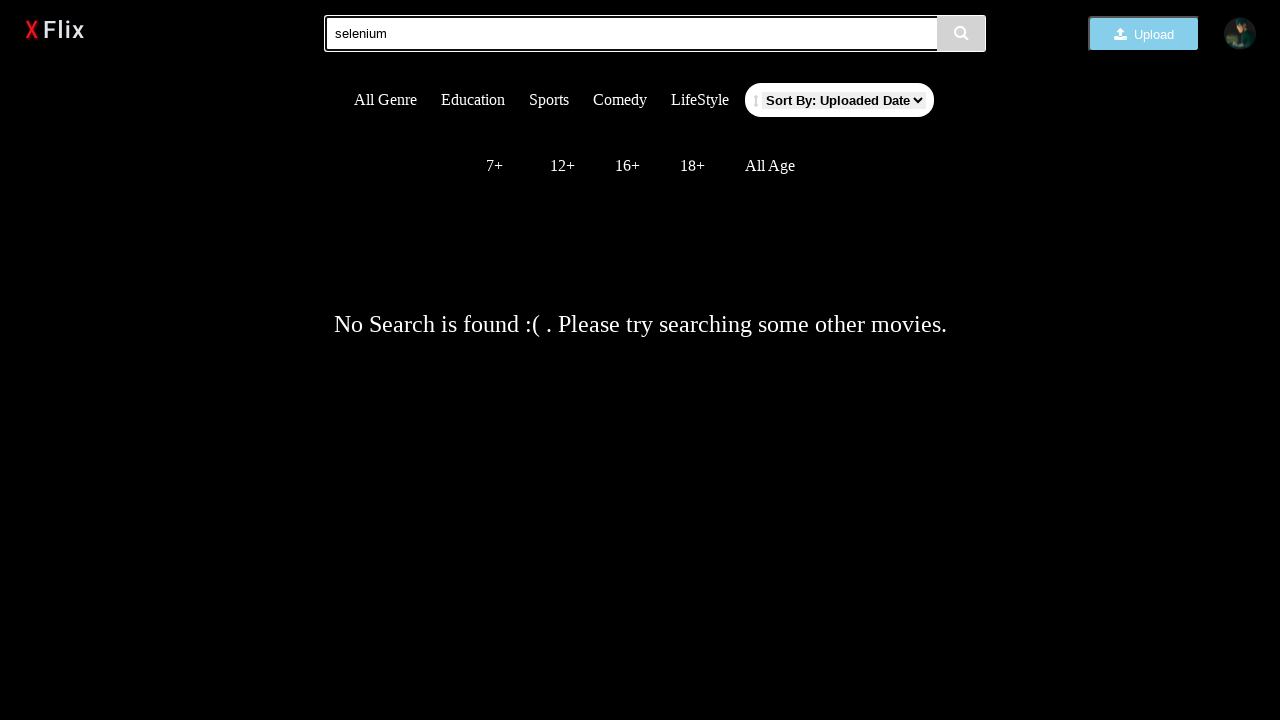

No results message appeared for 'selenium' search
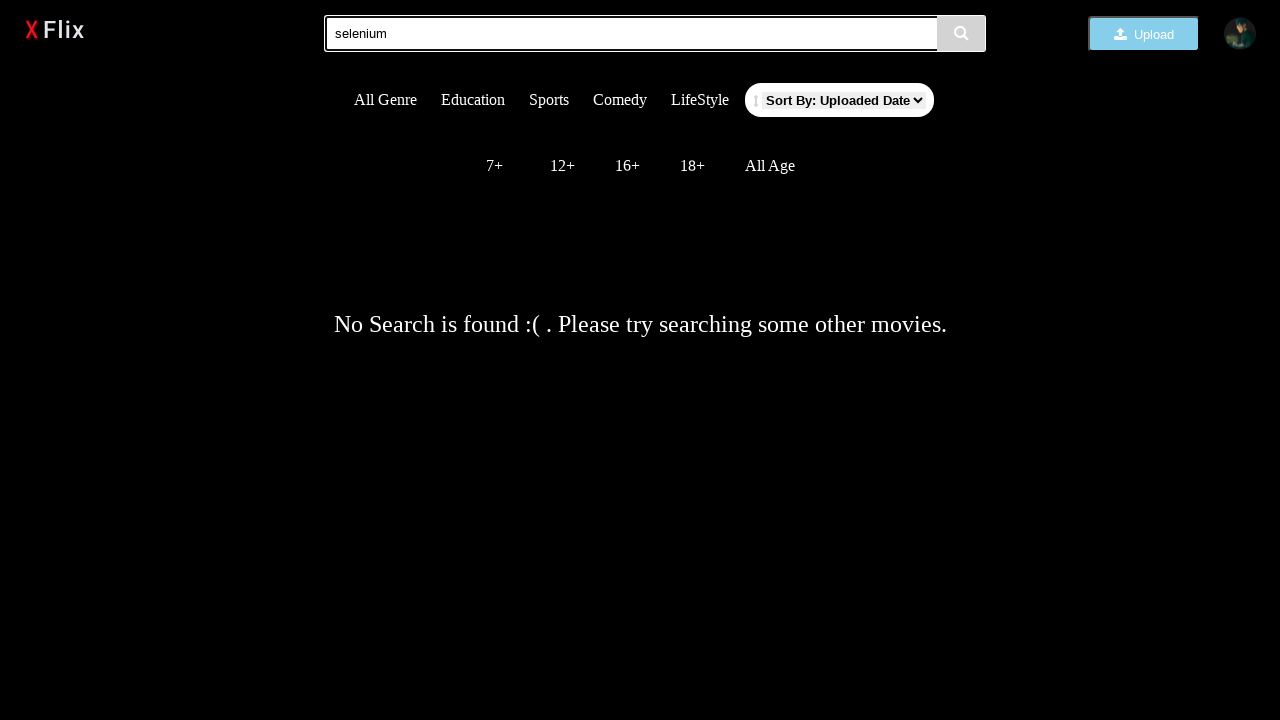

Verified no results message is visible
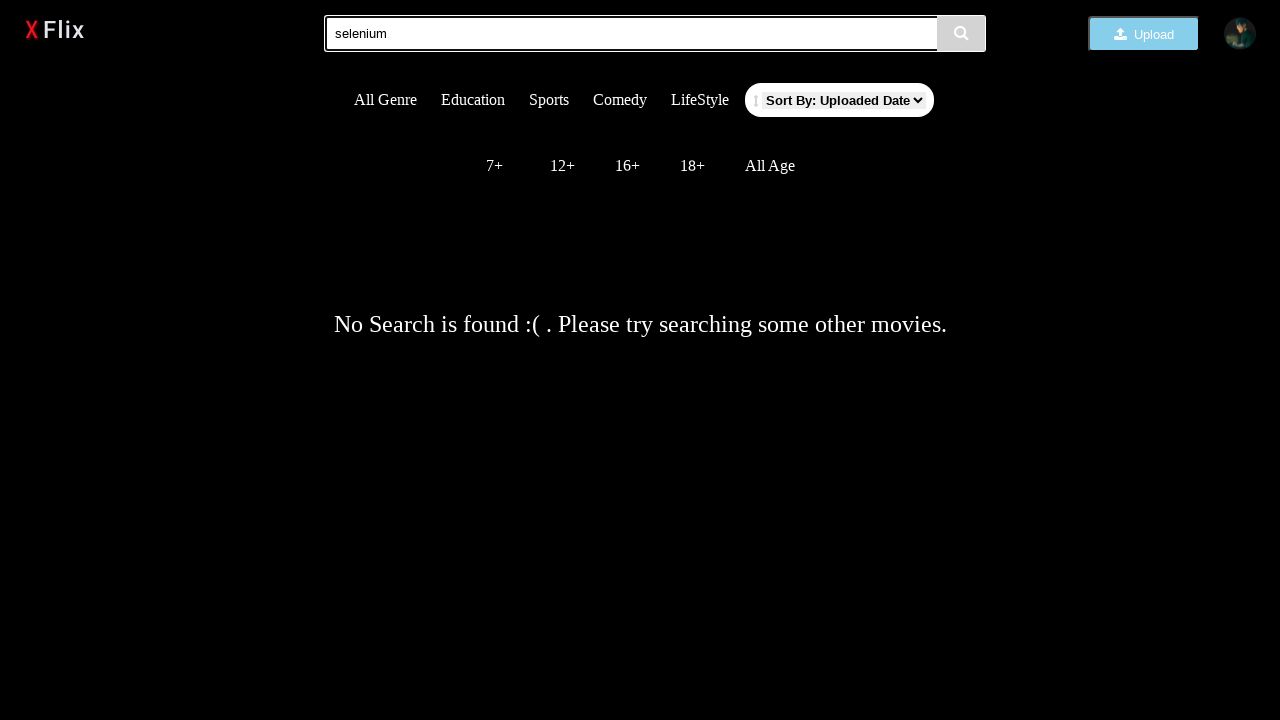

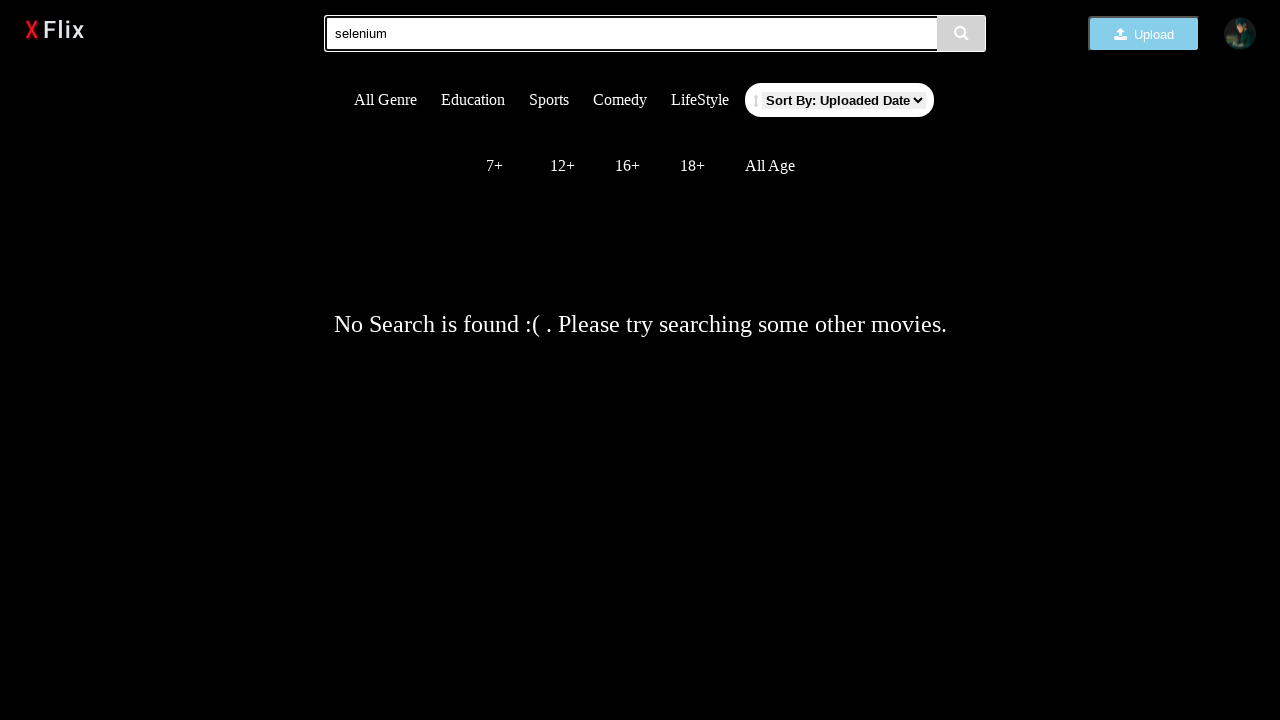